Verifies the current URL of the OrangeHRM application

Starting URL: https://opensource-demo.orangehrmlive.com/web/index.php/auth/login

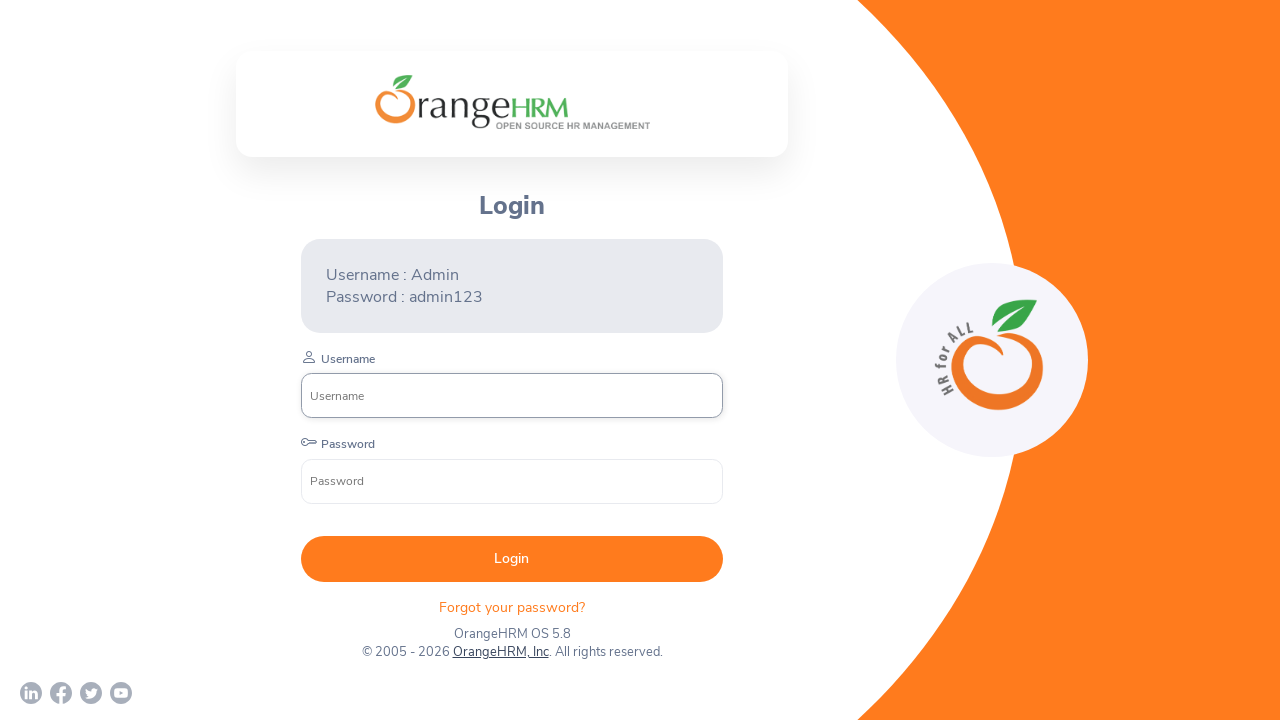

Waited for network idle state on OrangeHRM login page
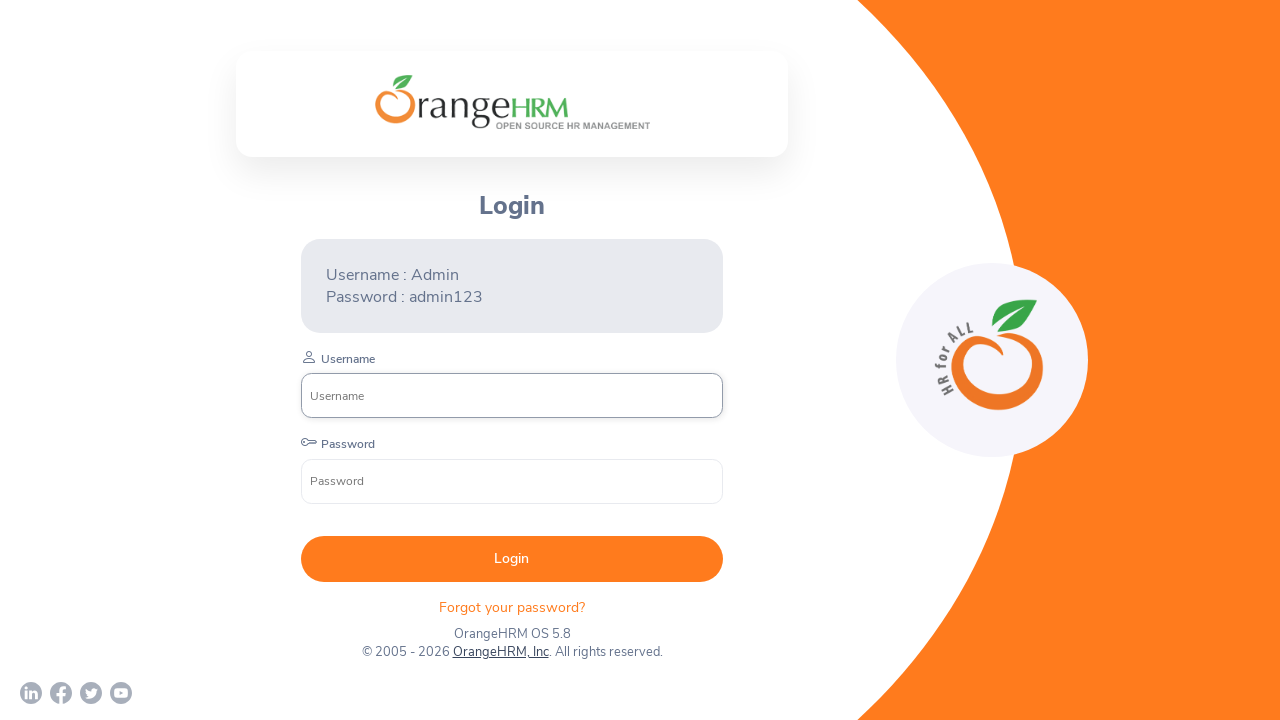

Retrieved current URL: https://opensource-demo.orangehrmlive.com/web/index.php/auth/login
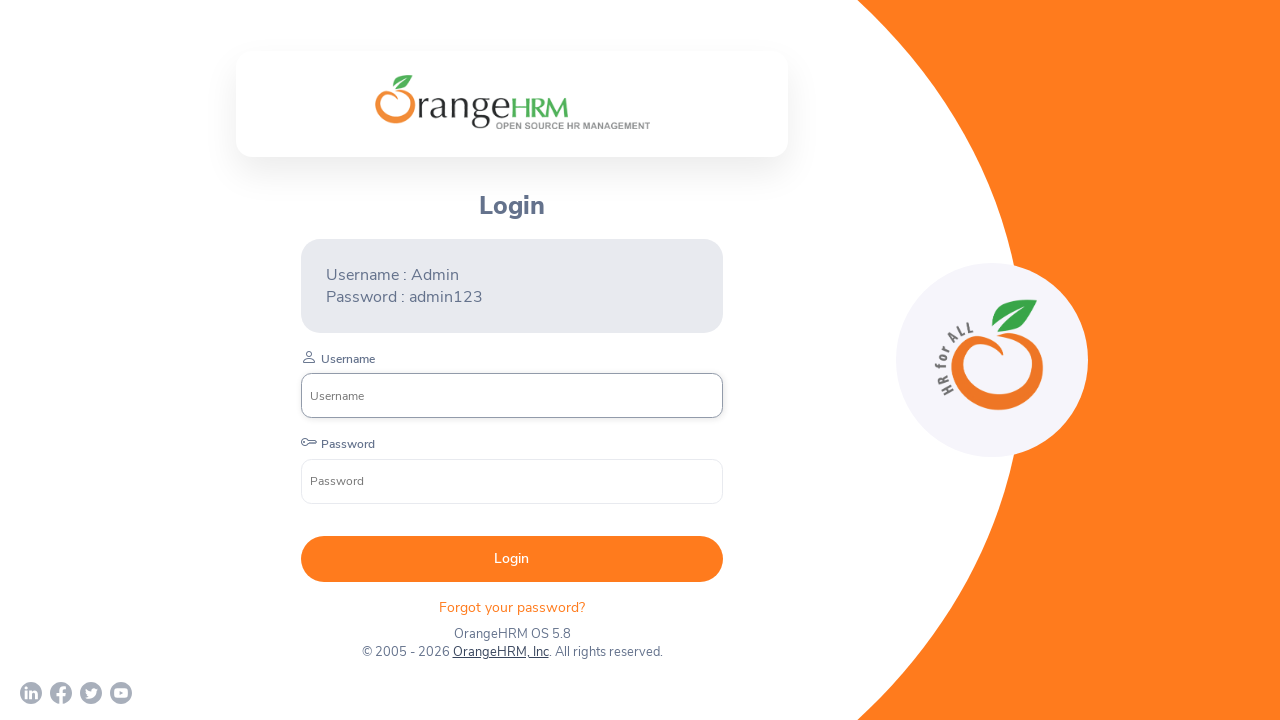

Verified that current URL contains the expected OrangeHRM domain
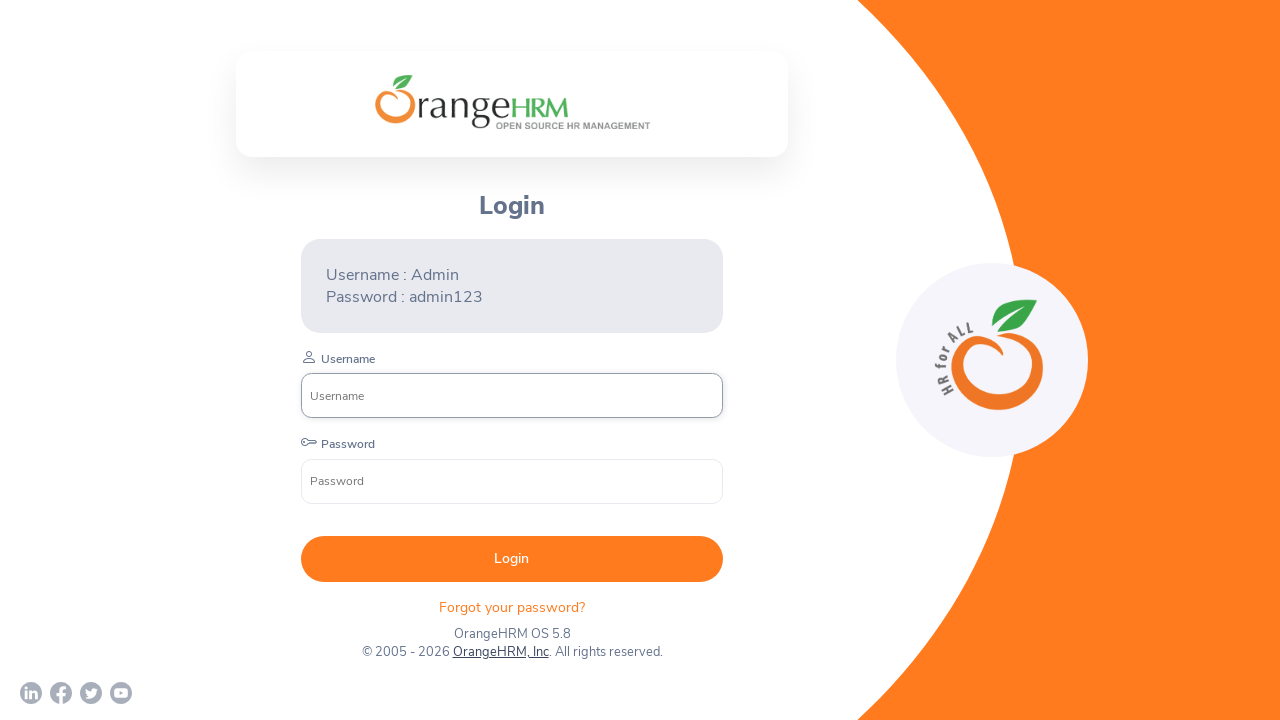

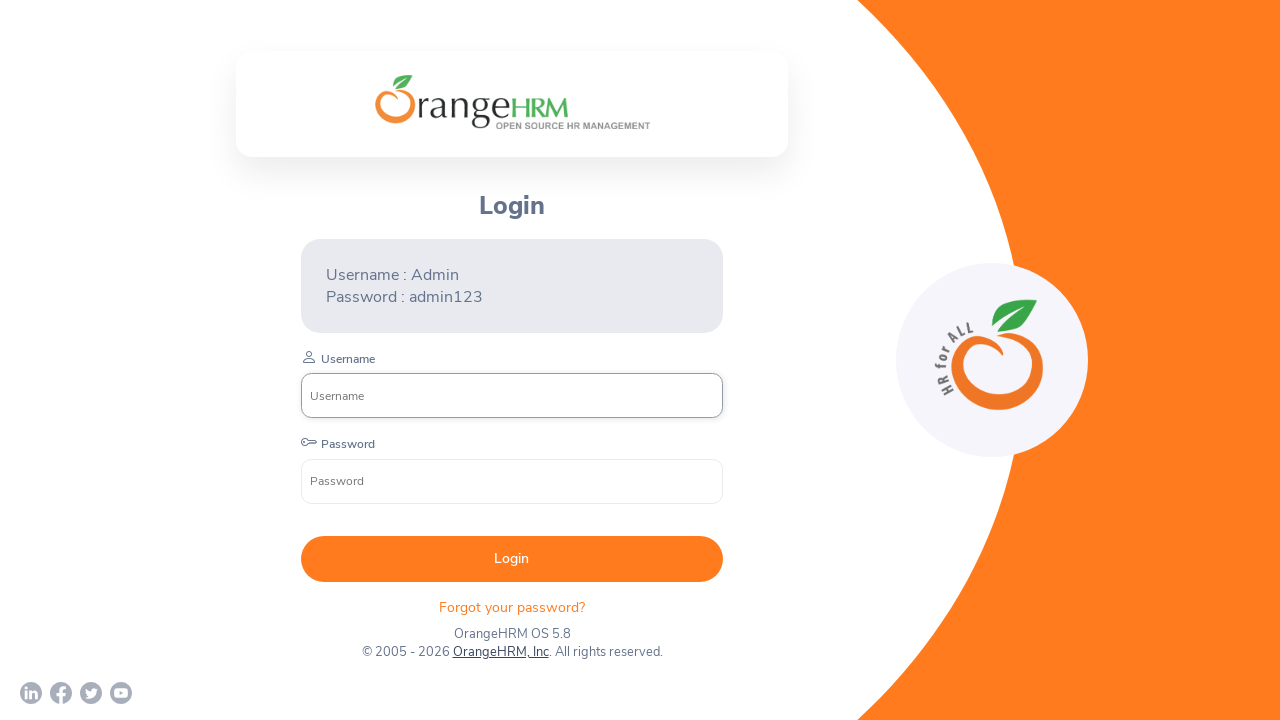